Tests multiple drag and drop functionality by navigating to a drag and drop demo page and dragging multiple items (Mobile Charger/Cover to Mobile Accessories and Laptop Charger/Cover to Laptop Accessories)

Starting URL: https://demoapps.qspiders.com/ui

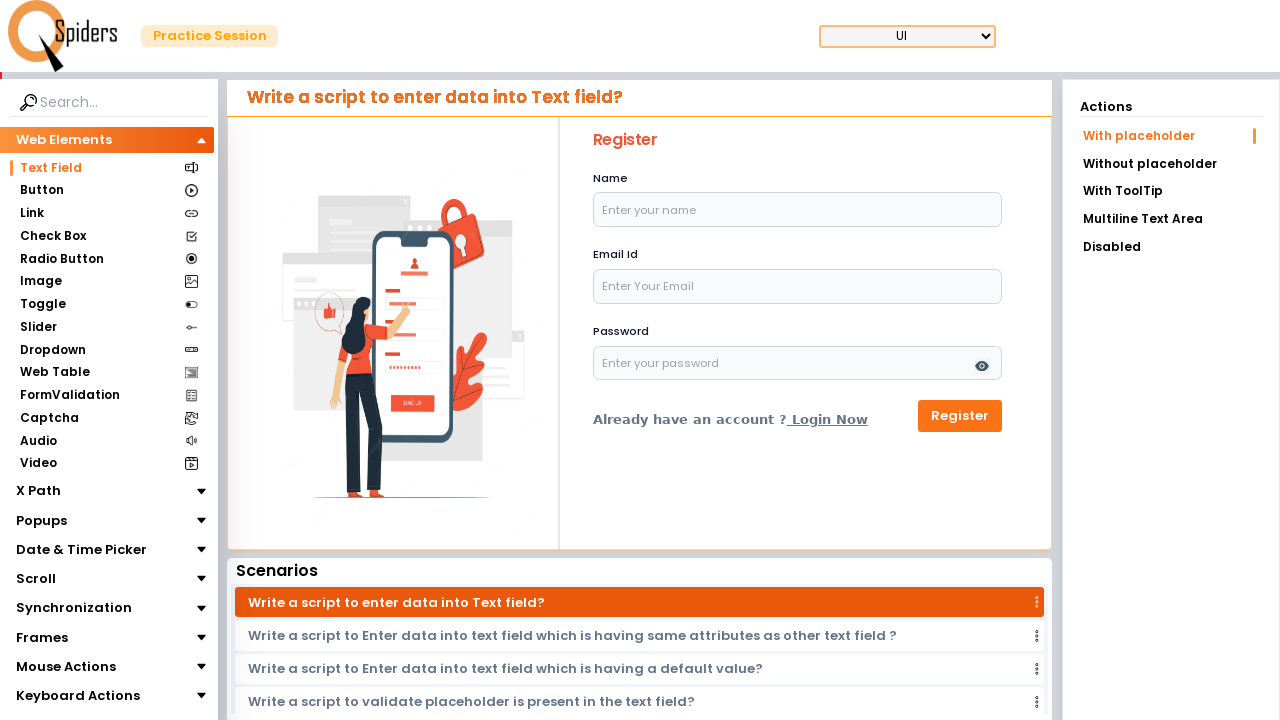

Clicked on Mouse Actions section at (66, 667) on xpath=//section[.='Mouse Actions']
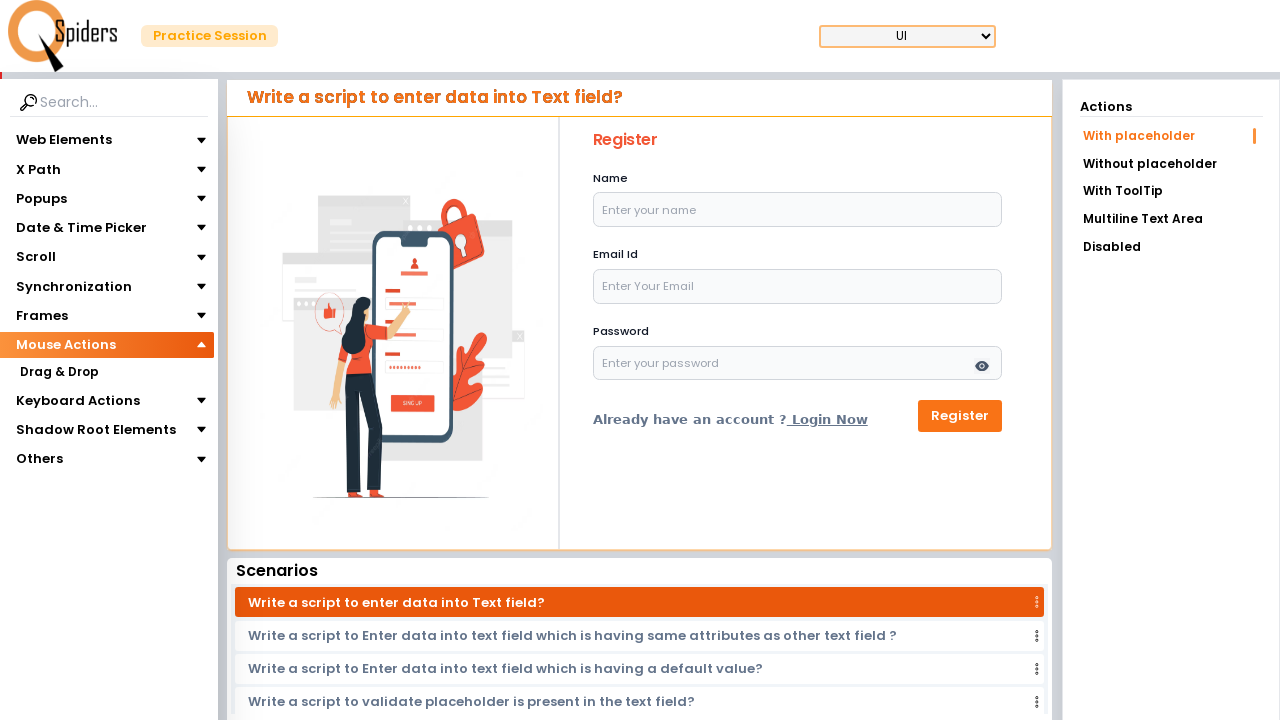

Clicked on Drag & Drop section at (59, 373) on xpath=//section[.='Drag & Drop']
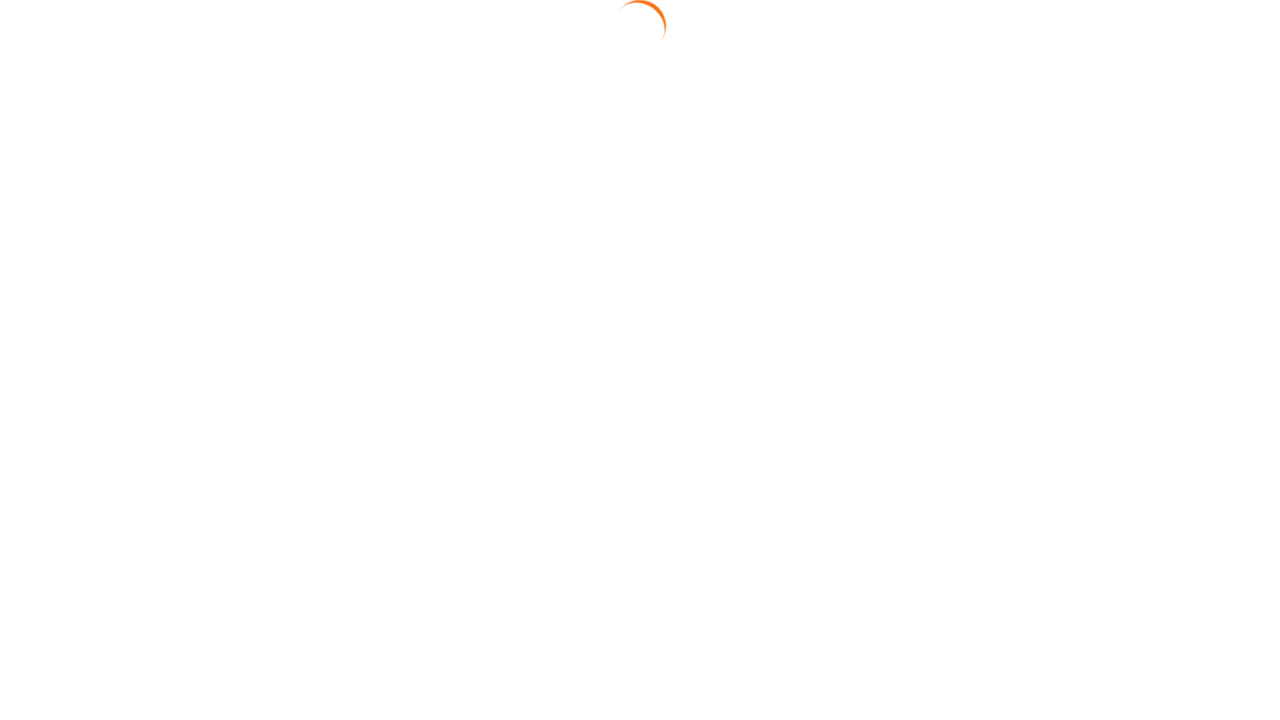

Clicked on Drag Multiple link at (1171, 224) on text=Drag Multiple
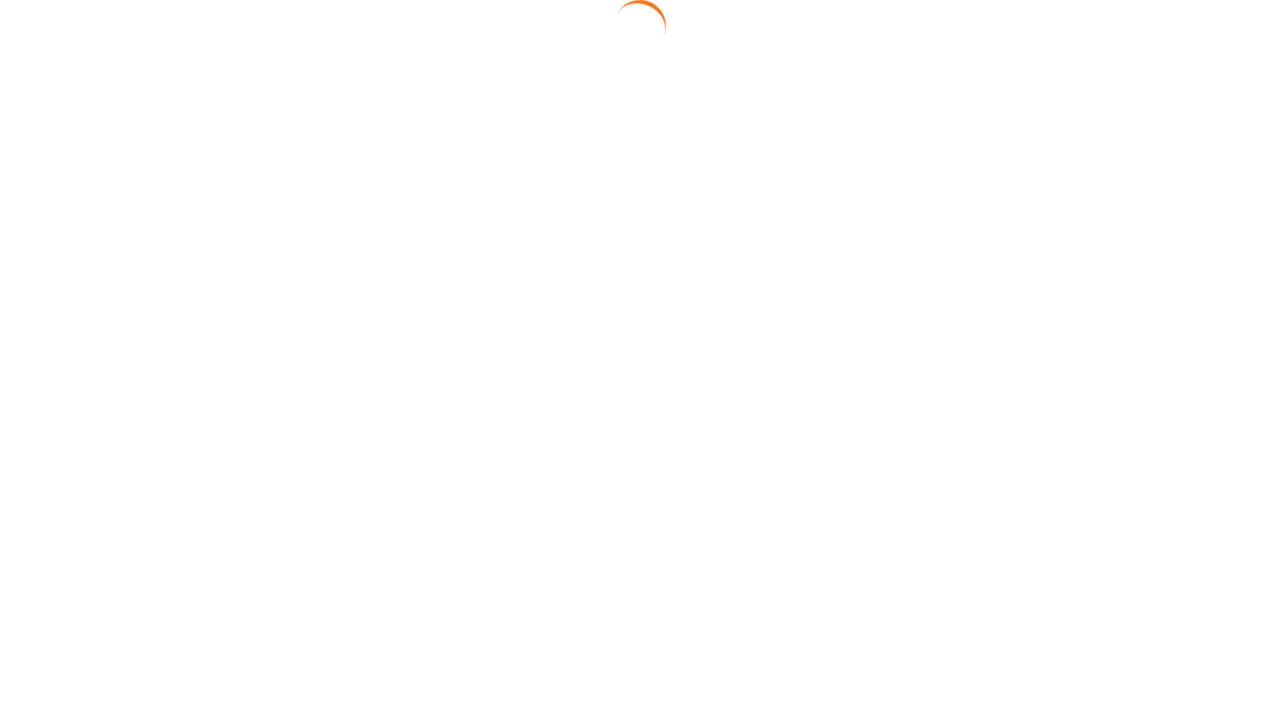

Clicked on Mobile Charger at (454, 441) on xpath=//div[.='Mobile Charger']
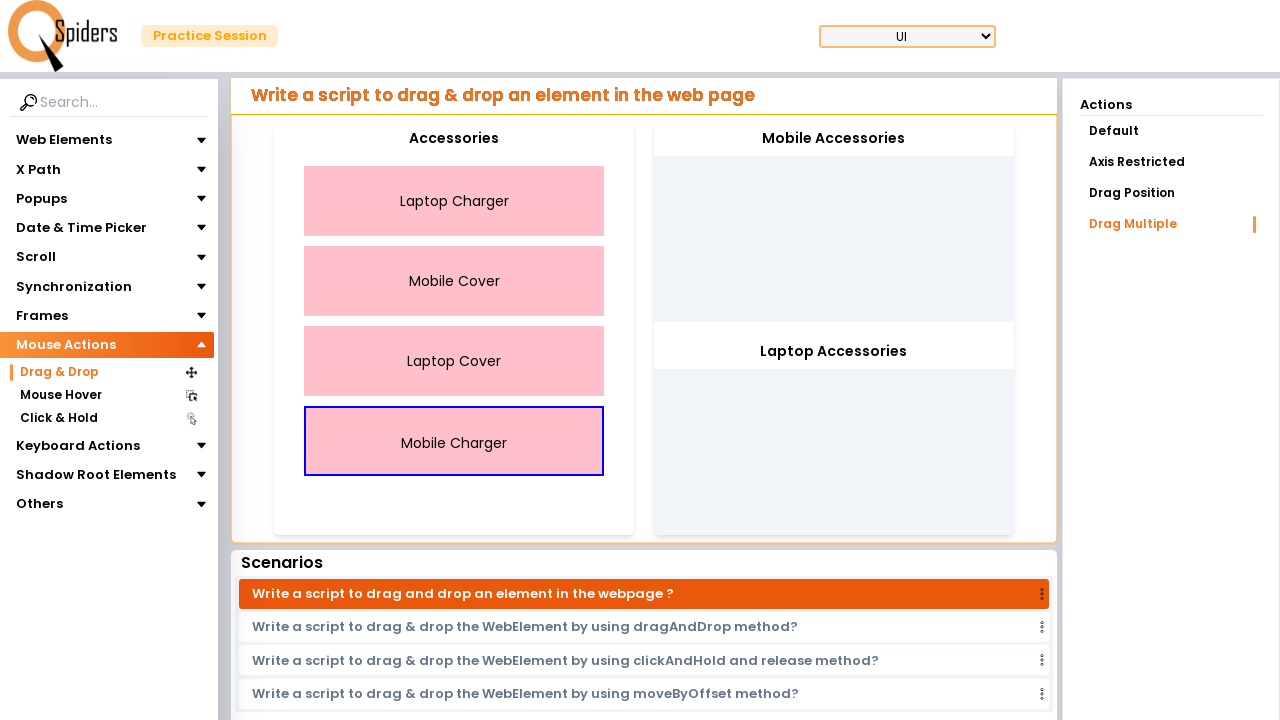

Clicked on Mobile Cover at (454, 281) on xpath=//div[text()='Mobile Cover']
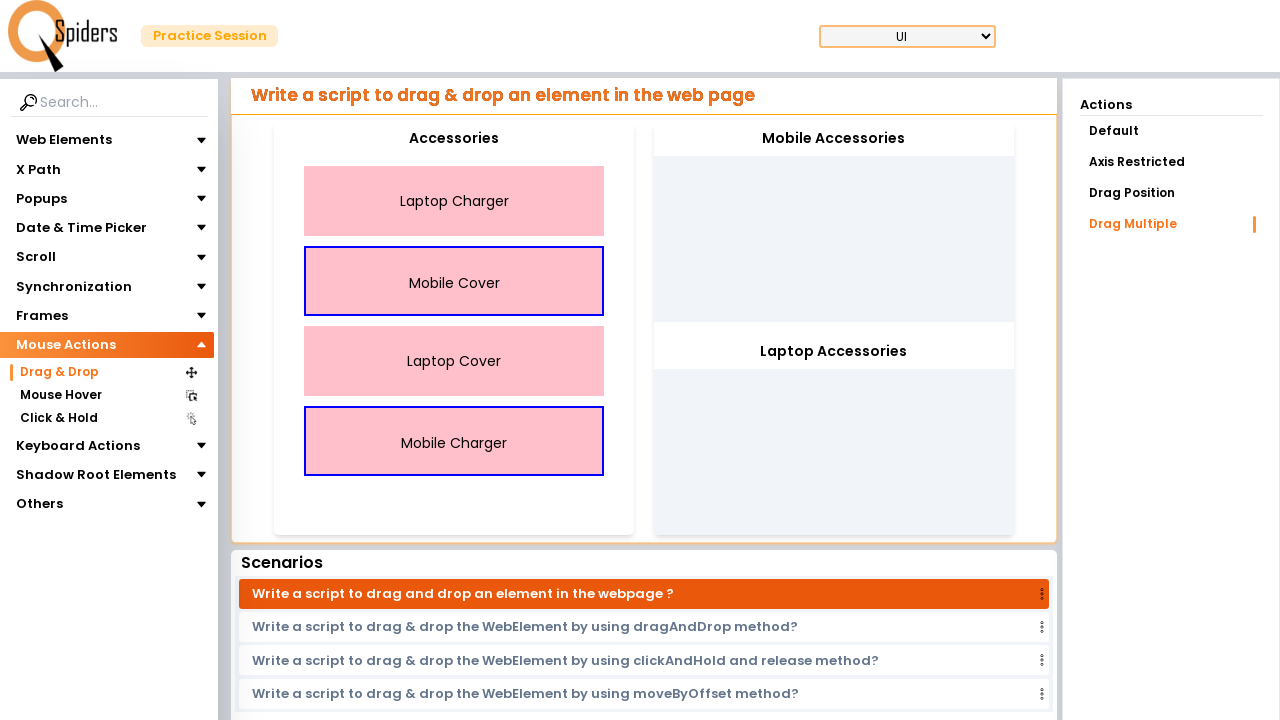

Dragged Mobile Cover to Mobile Accessories at (834, 139)
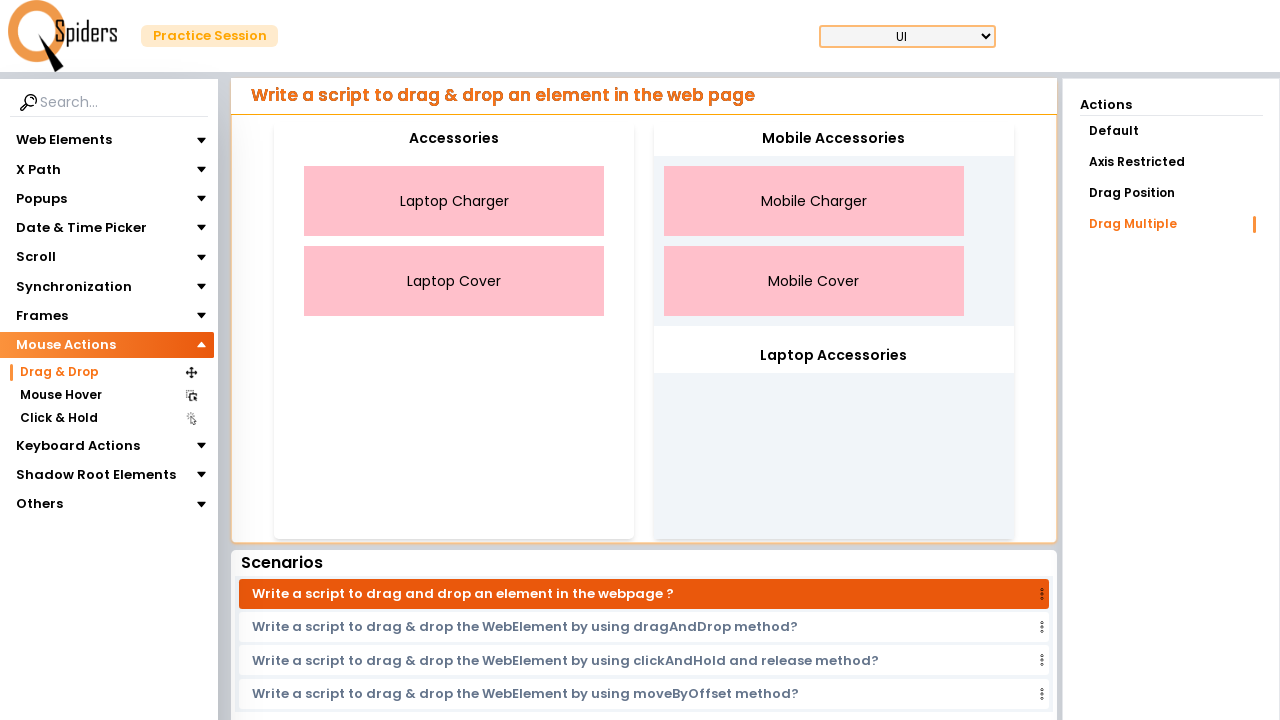

Waited 2 seconds for drag and drop action to complete
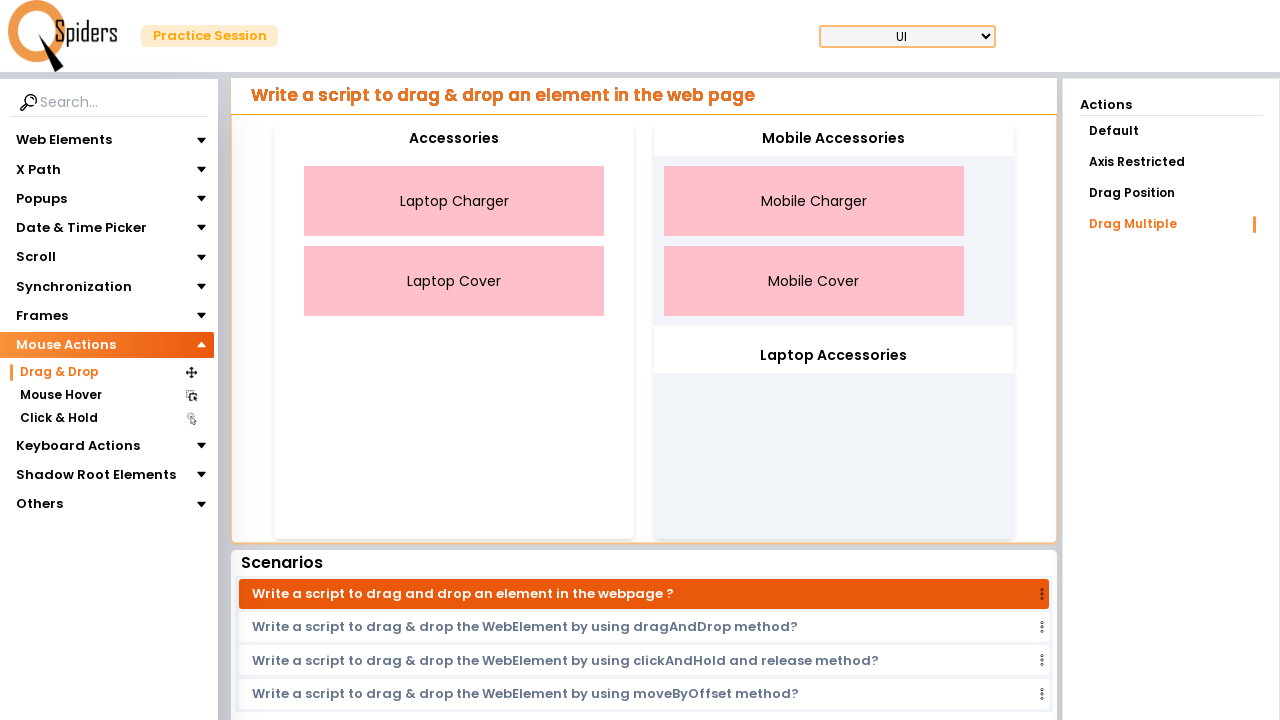

Clicked on Laptop Charger at (454, 201) on xpath=//div[.='Laptop Charger']
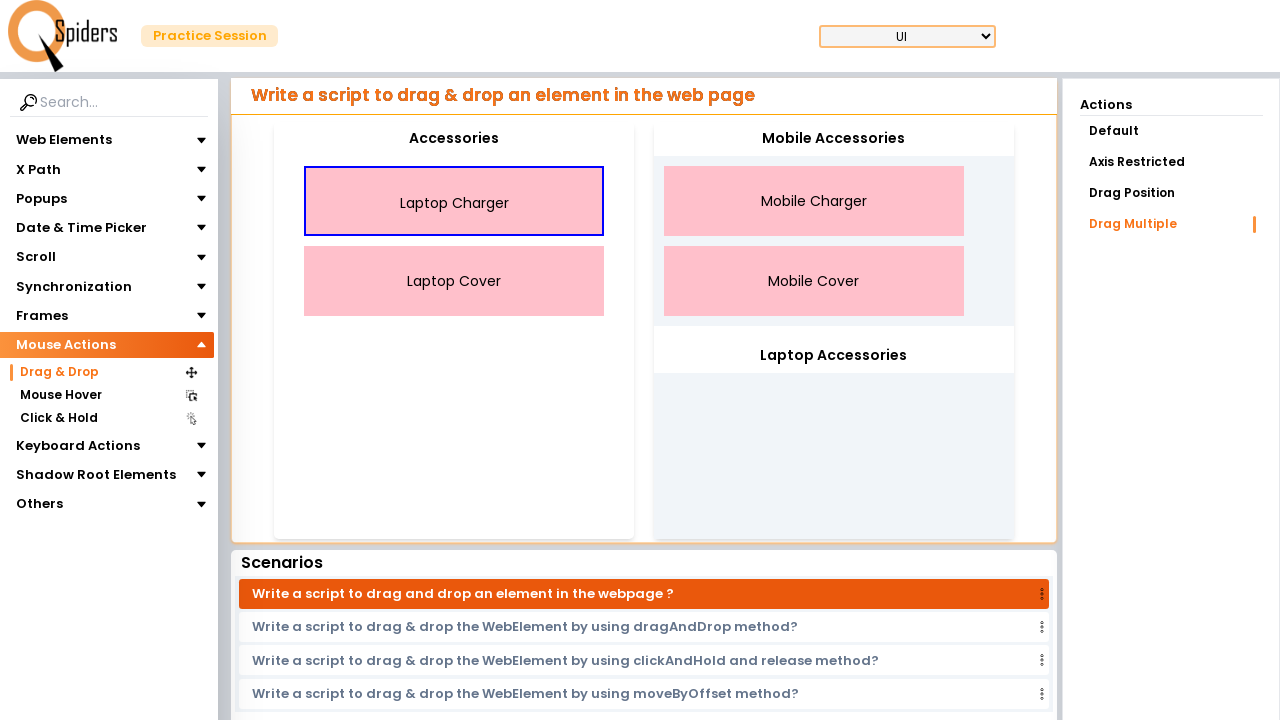

Clicked on Laptop Cover at (454, 281) on xpath=//div[.='Laptop Cover']
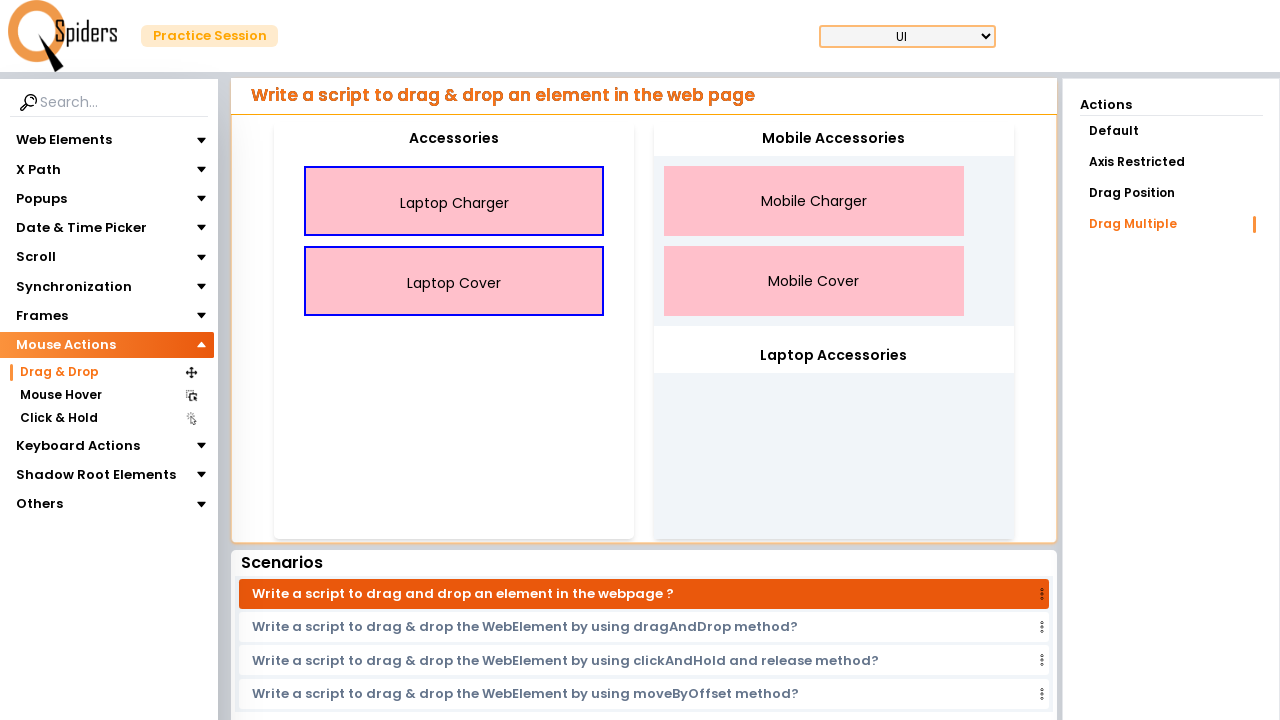

Dragged Laptop Cover to Laptop Accessories at (834, 356)
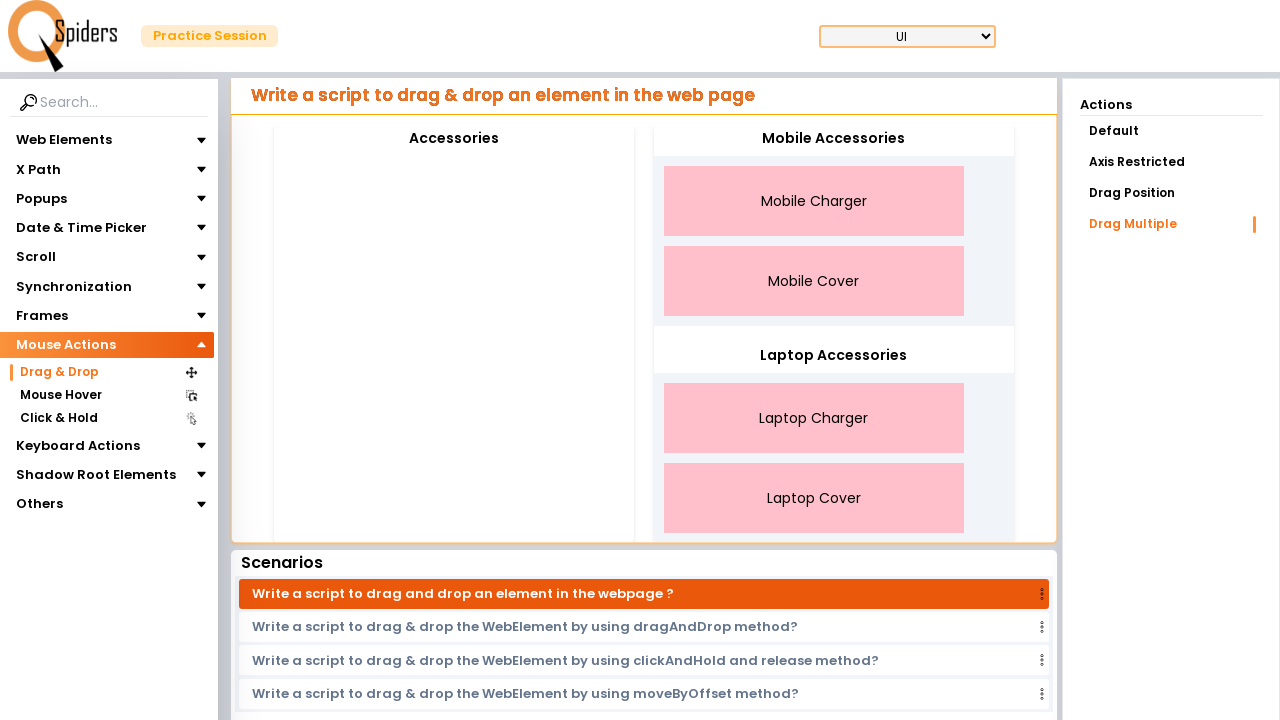

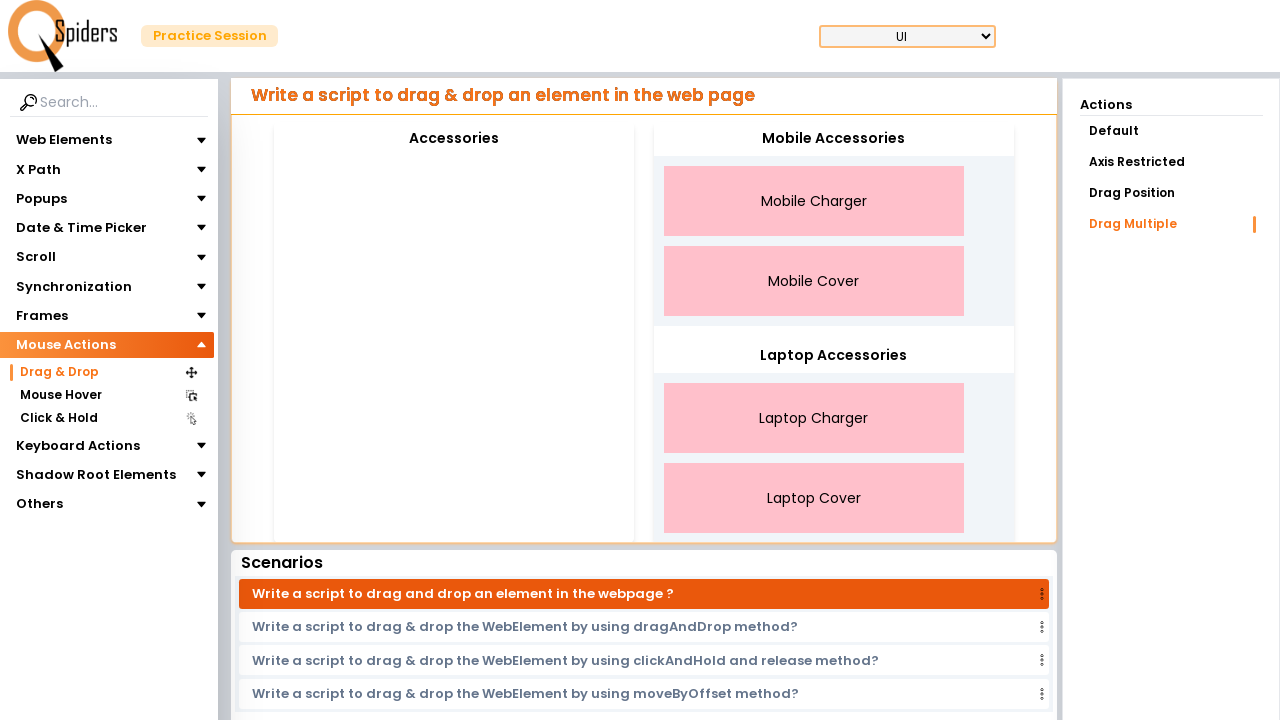